Verifies all text elements on the Draggable page by clicking through different tabs (Simple, Axis Restricted, Container Restricted, Cursor Style) and checking the displayed text content.

Starting URL: https://demoqa.com/dragabble

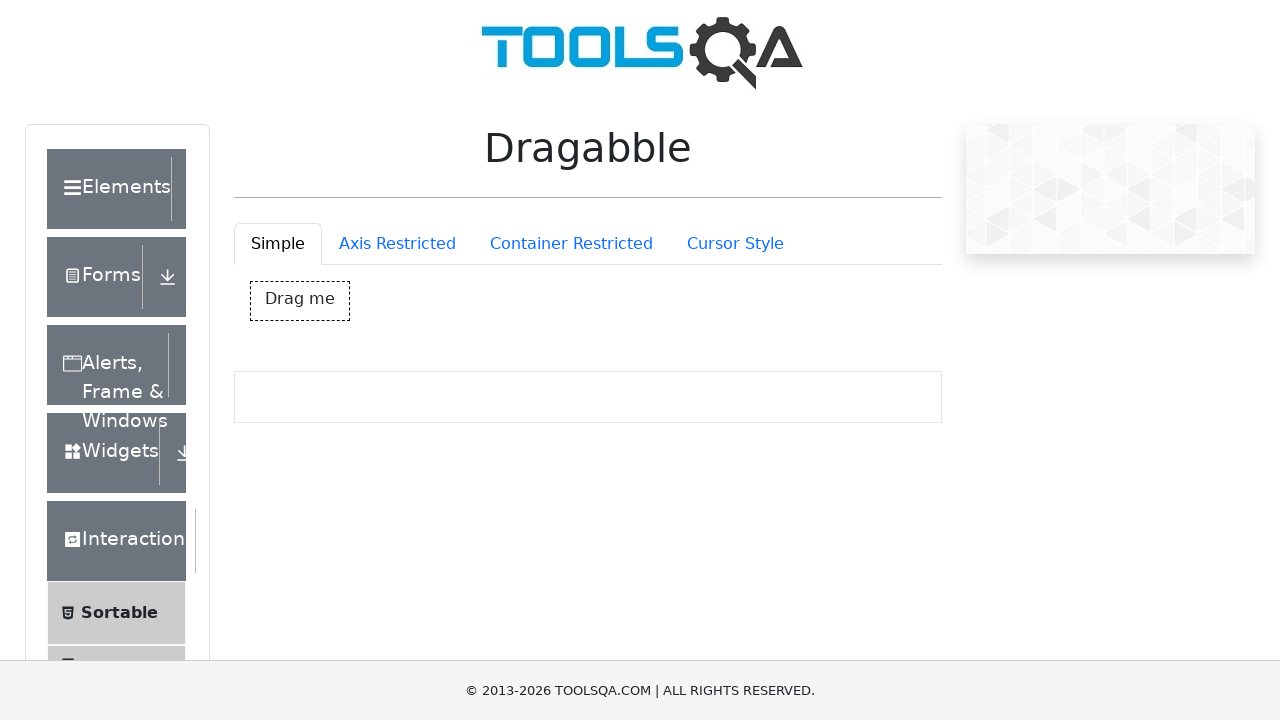

Clicked on Simple tab at (278, 244) on #draggableExample-tab-simple
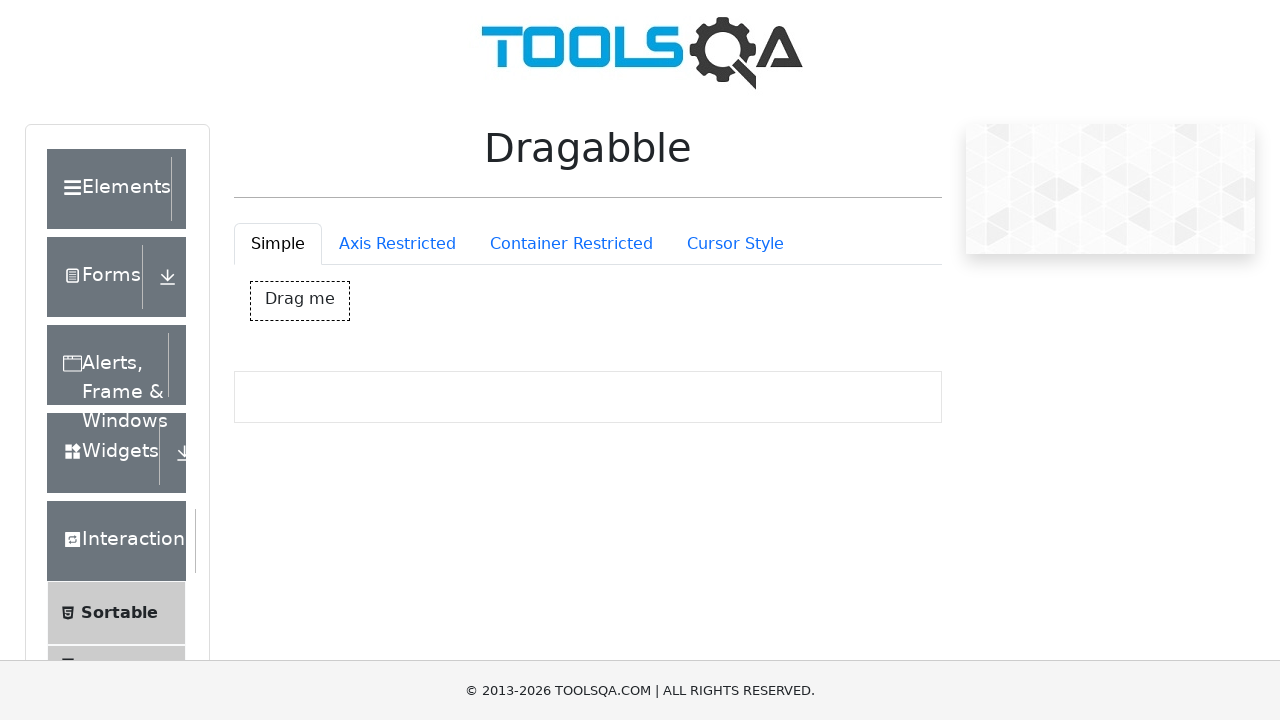

Simple drag element loaded
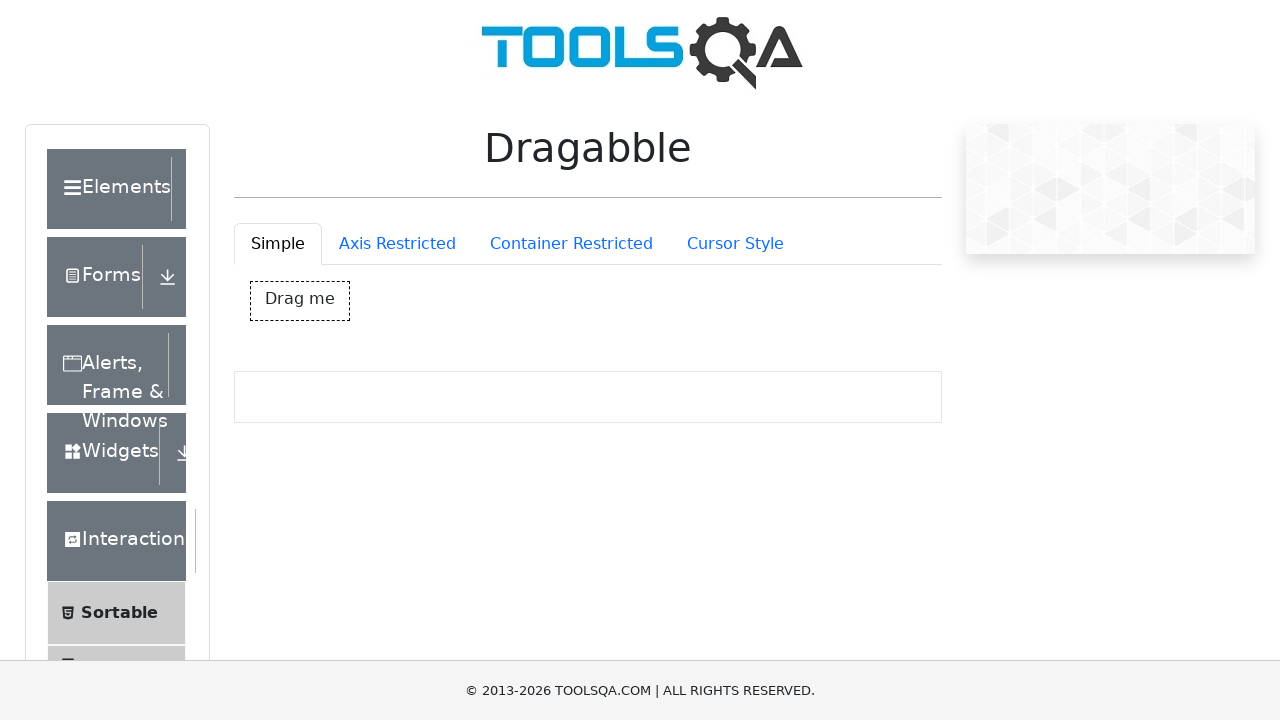

Clicked on Axis Restricted tab at (397, 244) on #draggableExample-tab-axisRestriction
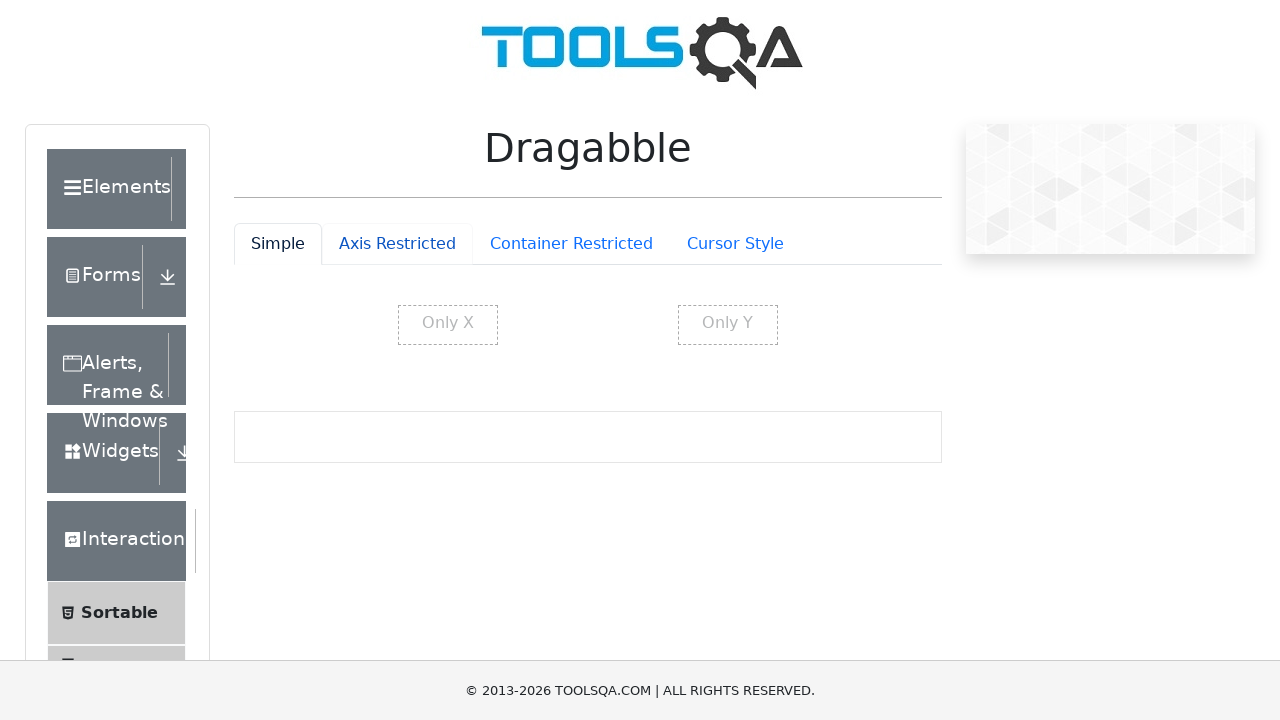

Axis restricted X element loaded
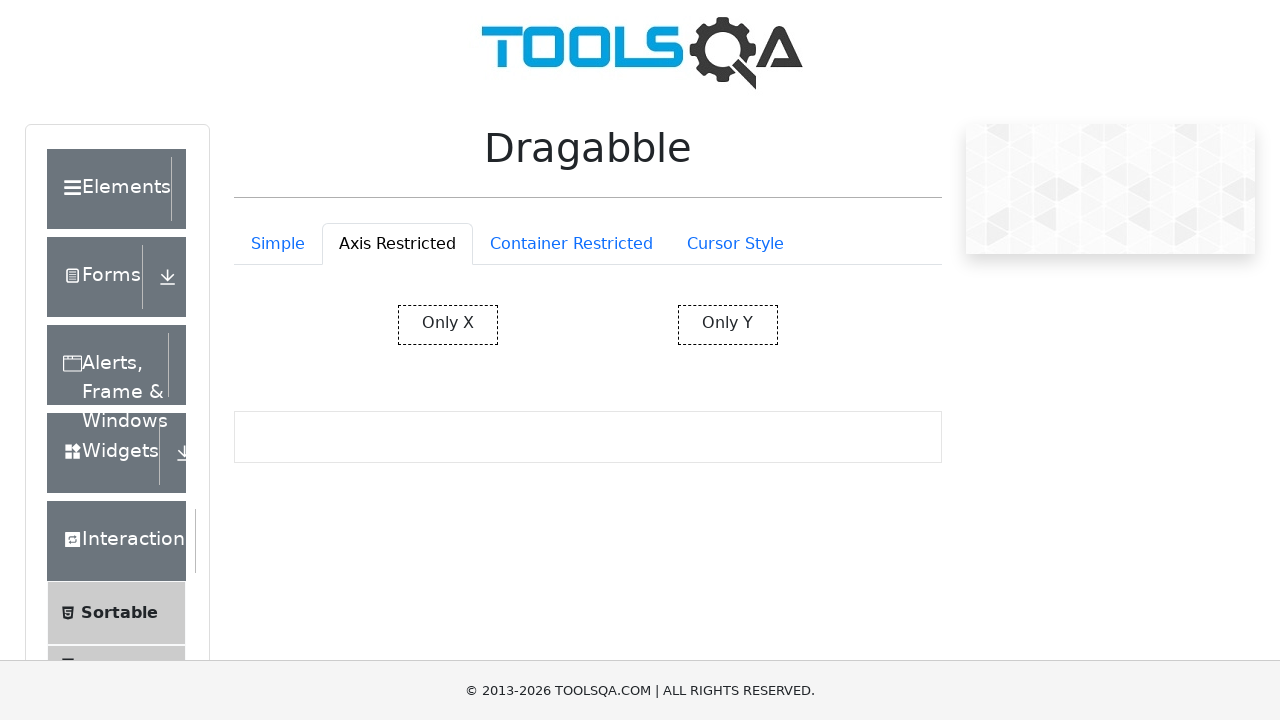

Axis restricted Y element loaded
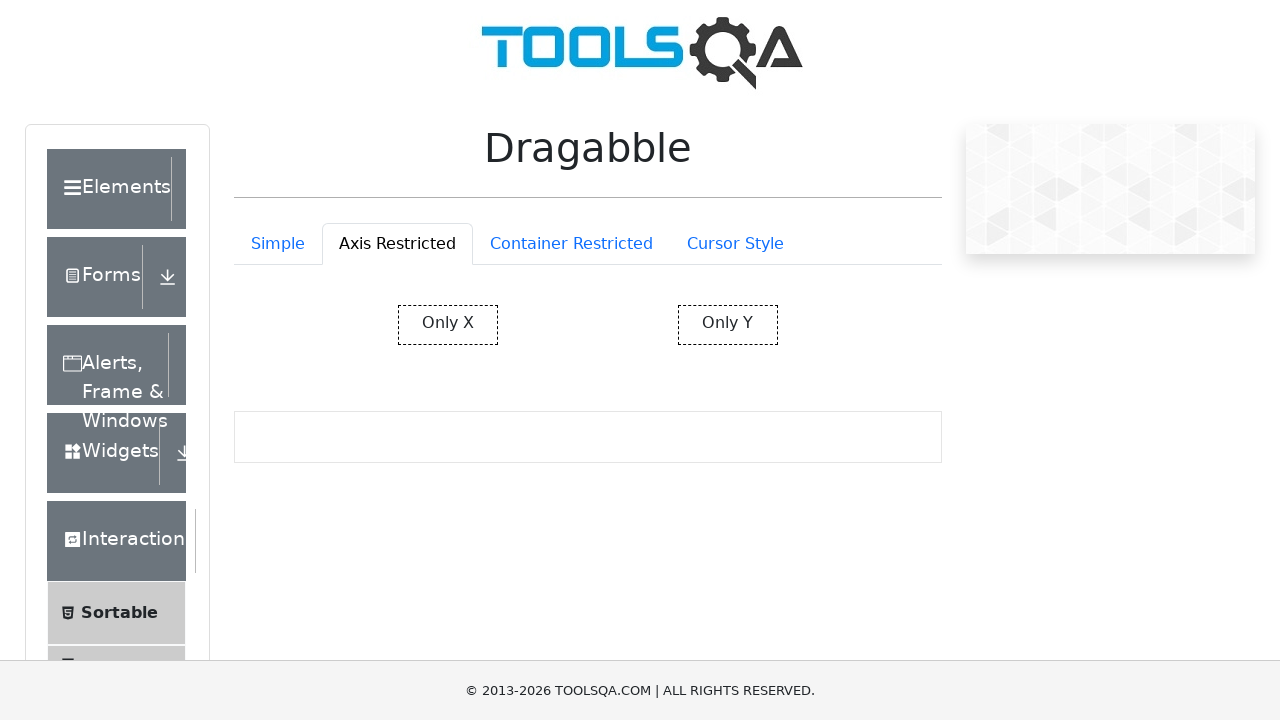

Clicked on Container Restricted tab at (571, 244) on #draggableExample-tab-containerRestriction
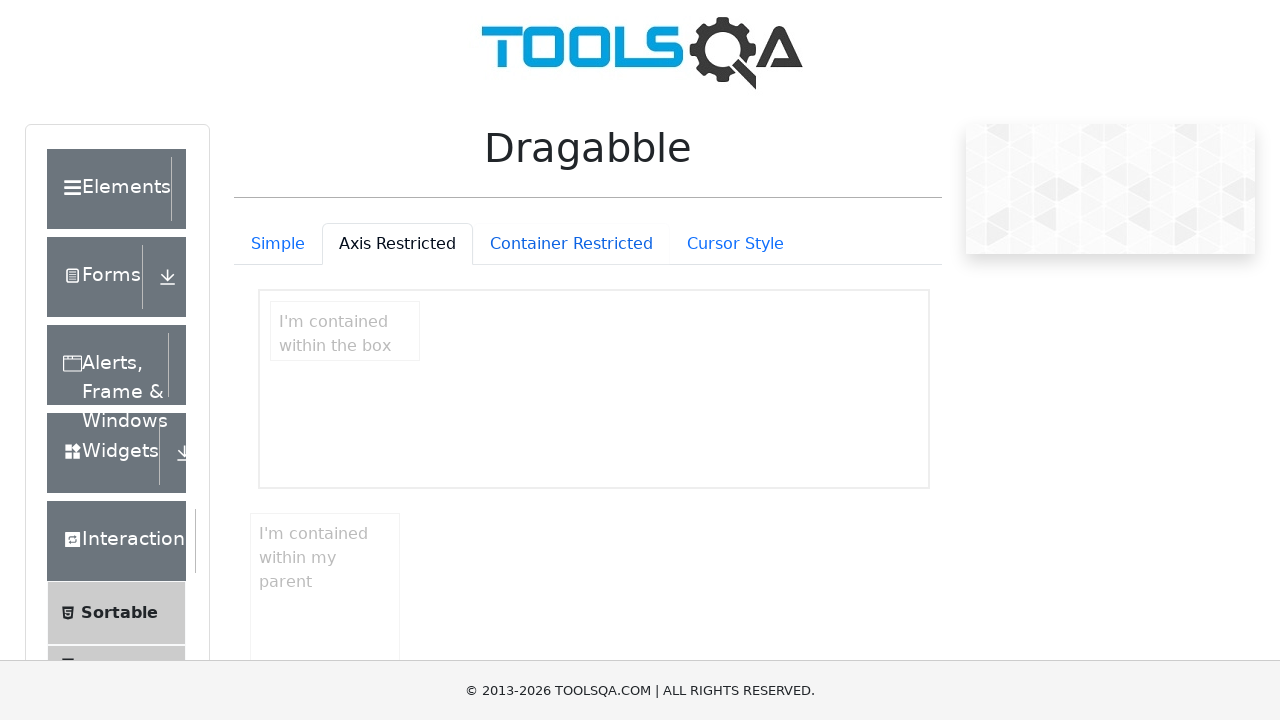

Container restricted element loaded
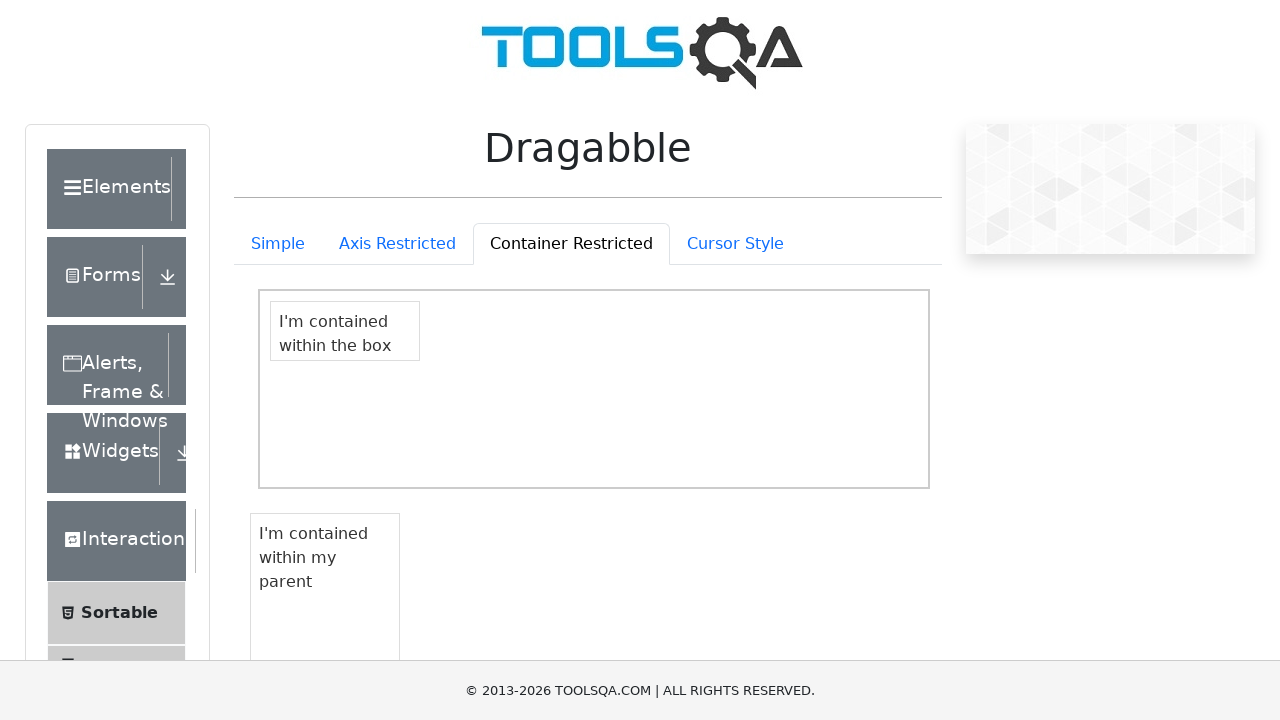

Clicked on Cursor Style tab at (735, 244) on #draggableExample-tab-cursorStyle
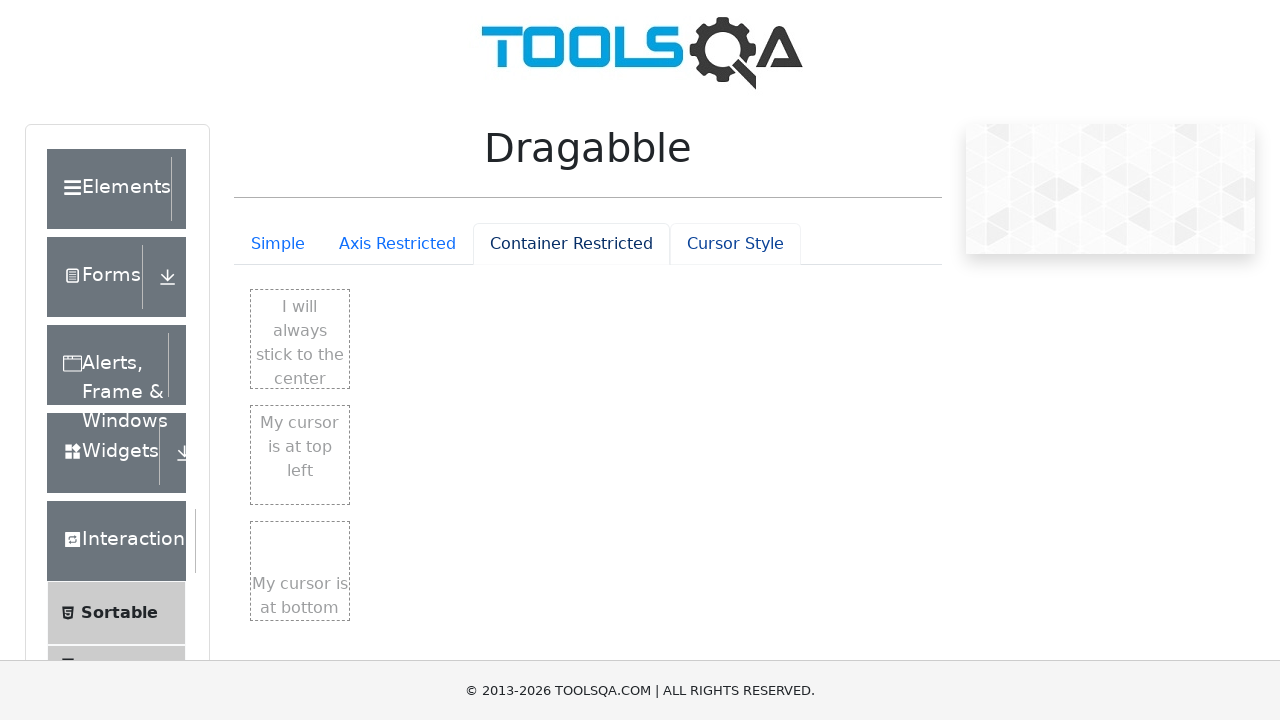

Cursor style element loaded
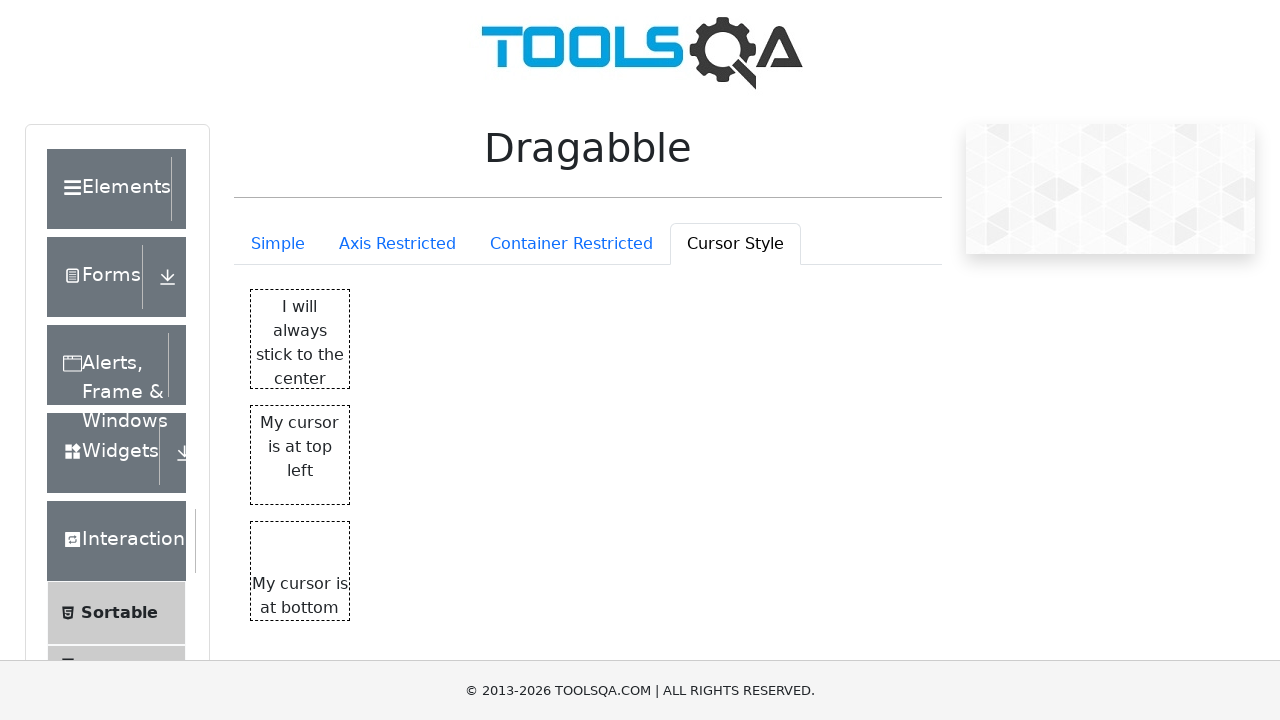

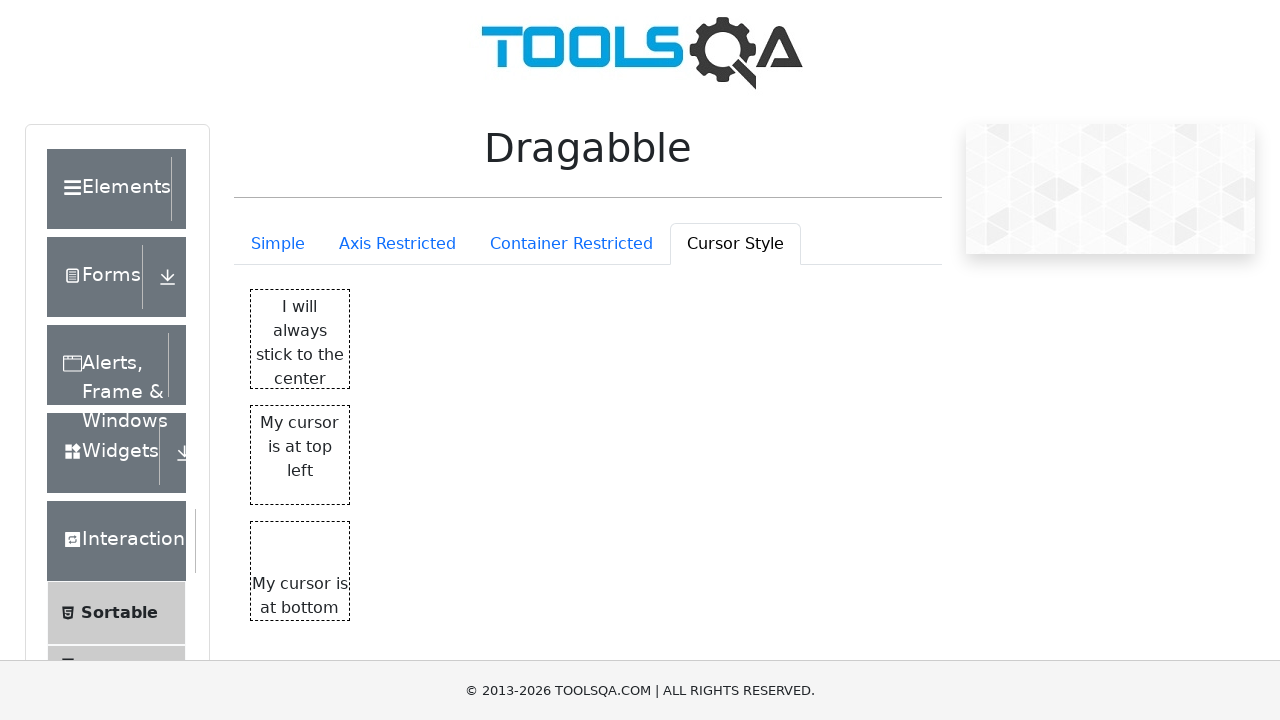